Navigates to the ALDI Spain store locator page and waits for the page to load

Starting URL: https://www.aldi.es/supermercados/encuentra-tu-supermercado.html

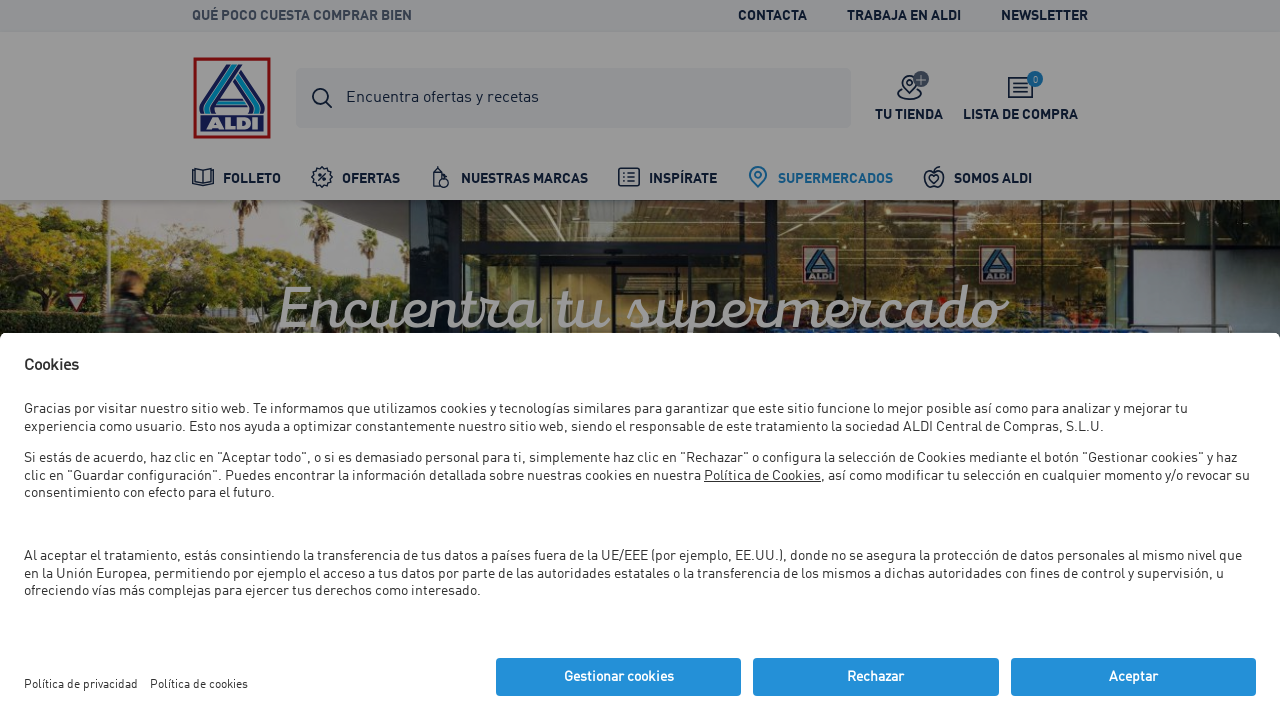

Navigated to ALDI Spain store locator page
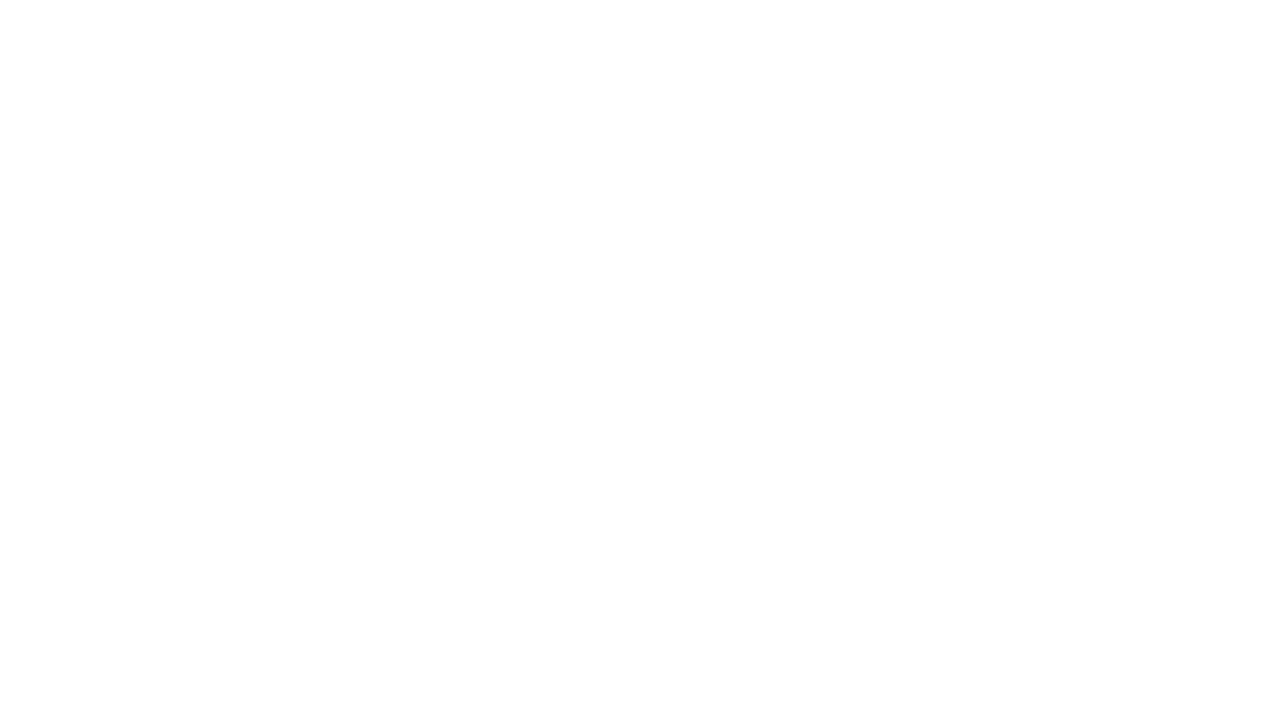

Waited for page to reach networkidle state
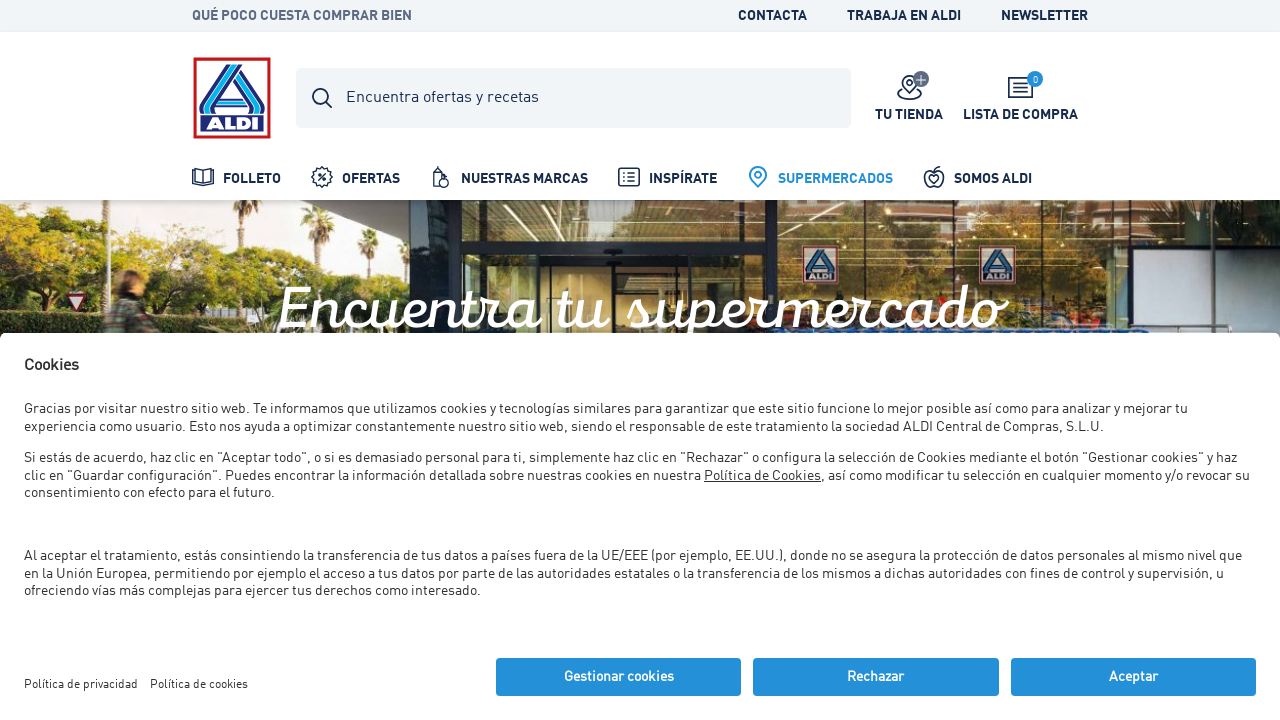

Page body element is visible and loaded
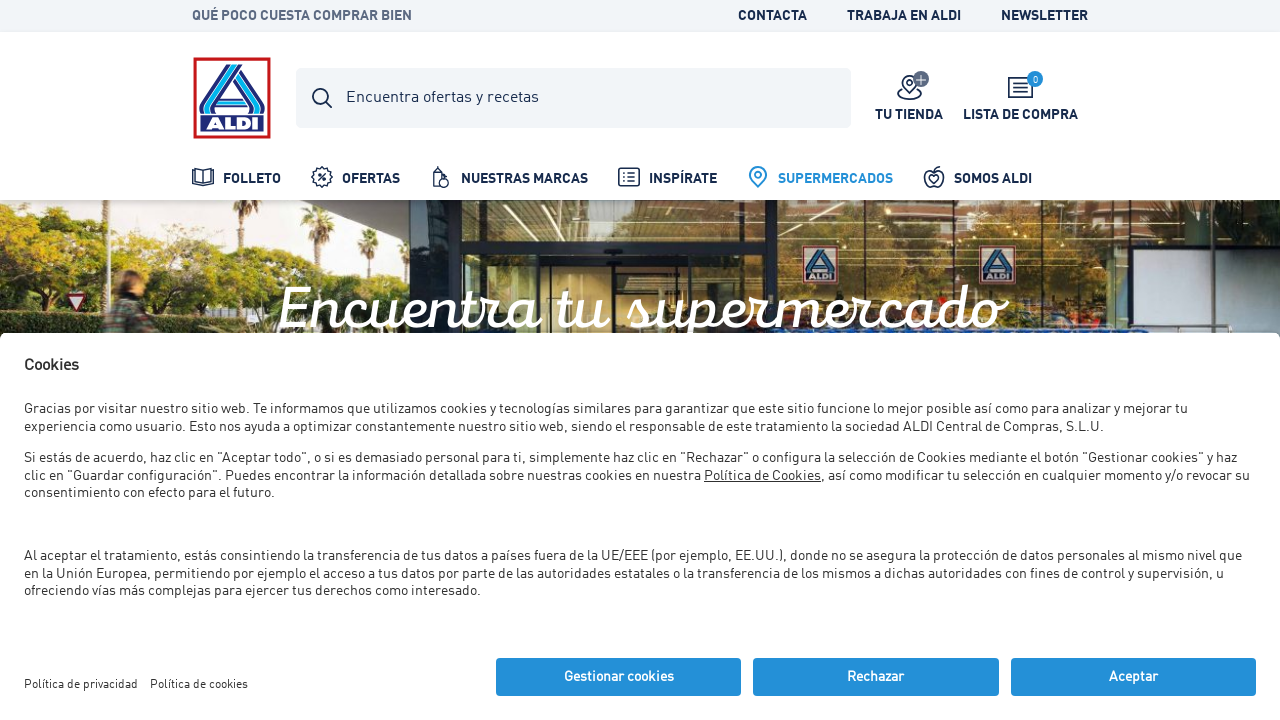

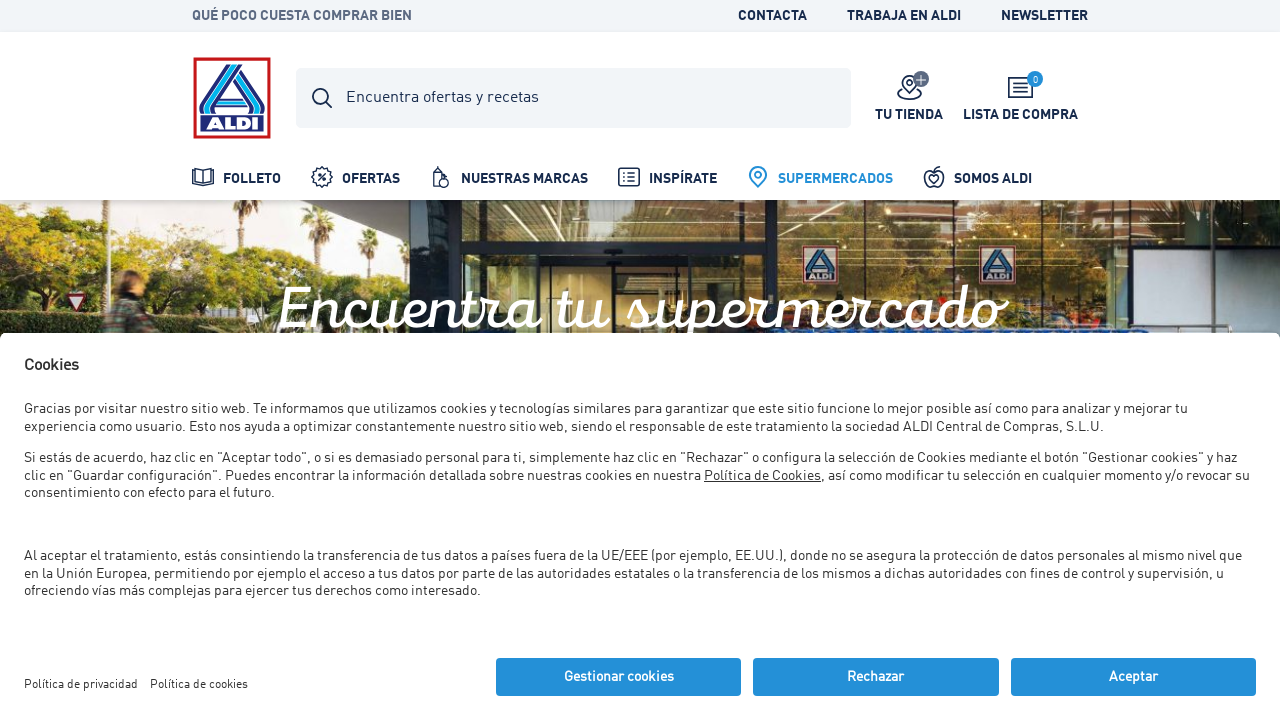